Tests iframe handling by switching to an iframe, clicking a button inside it, then switching back to the main content and clicking a navigation link

Starting URL: https://www.w3schools.com/js/tryit.asp?filename=tryjs_myfirst

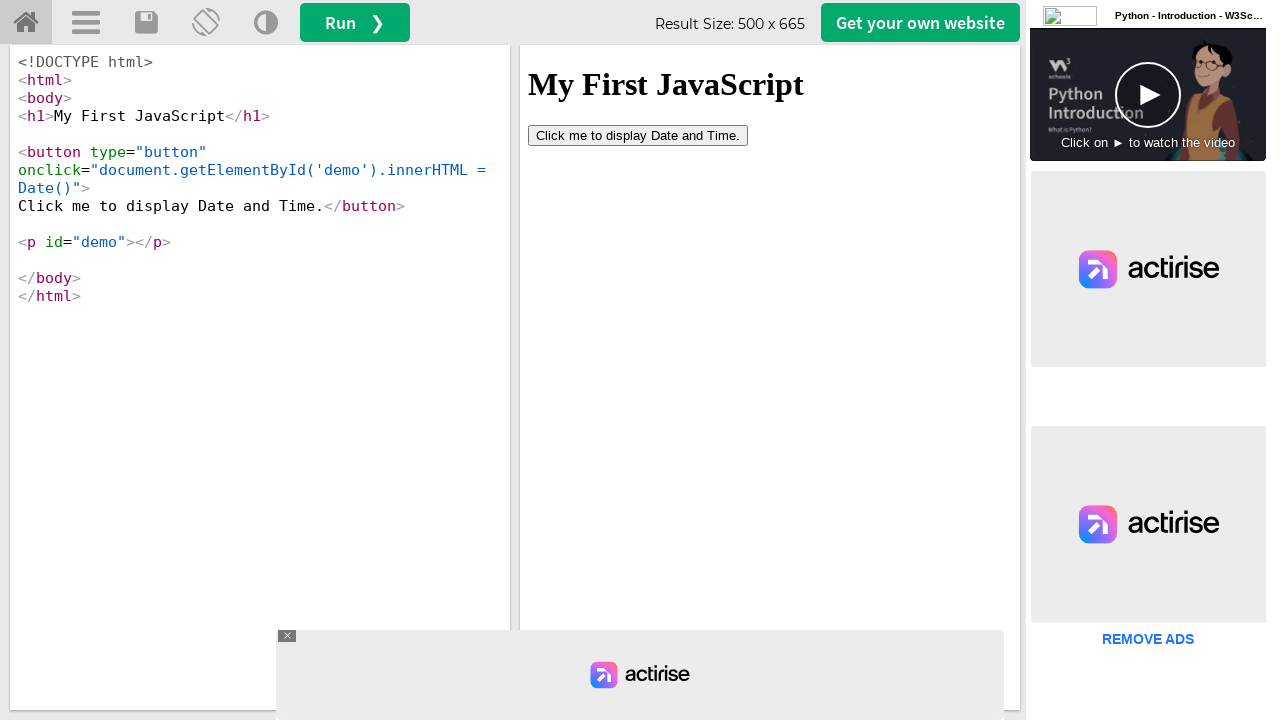

Located iframe with ID 'iframeResult'
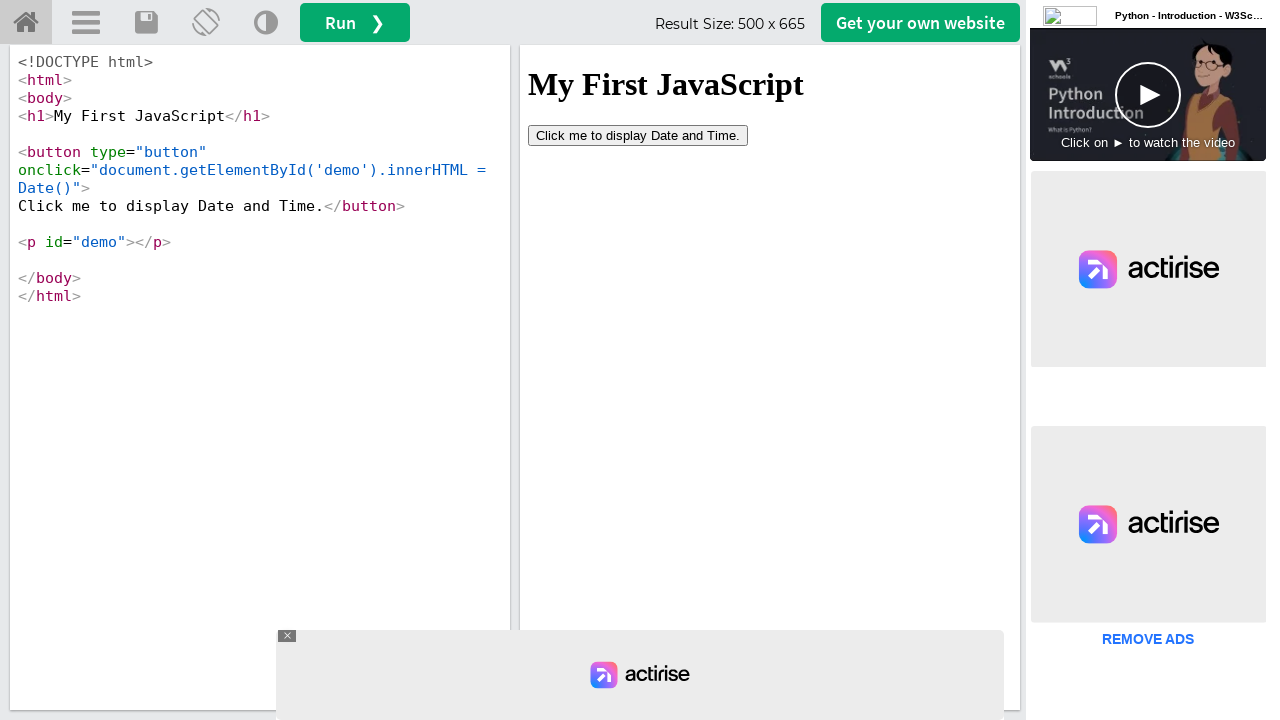

Clicked button inside the iframe at (638, 135) on #iframeResult >> internal:control=enter-frame >> button[type='button']
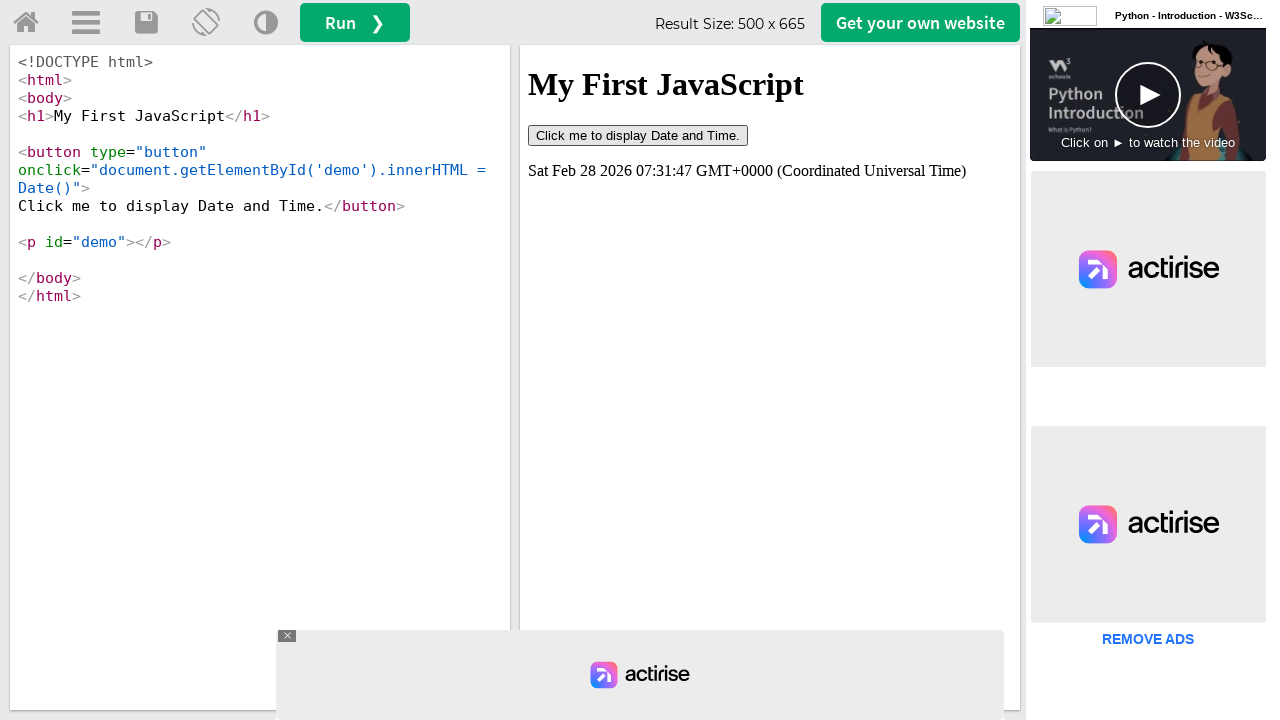

Waited 2 seconds for action to complete
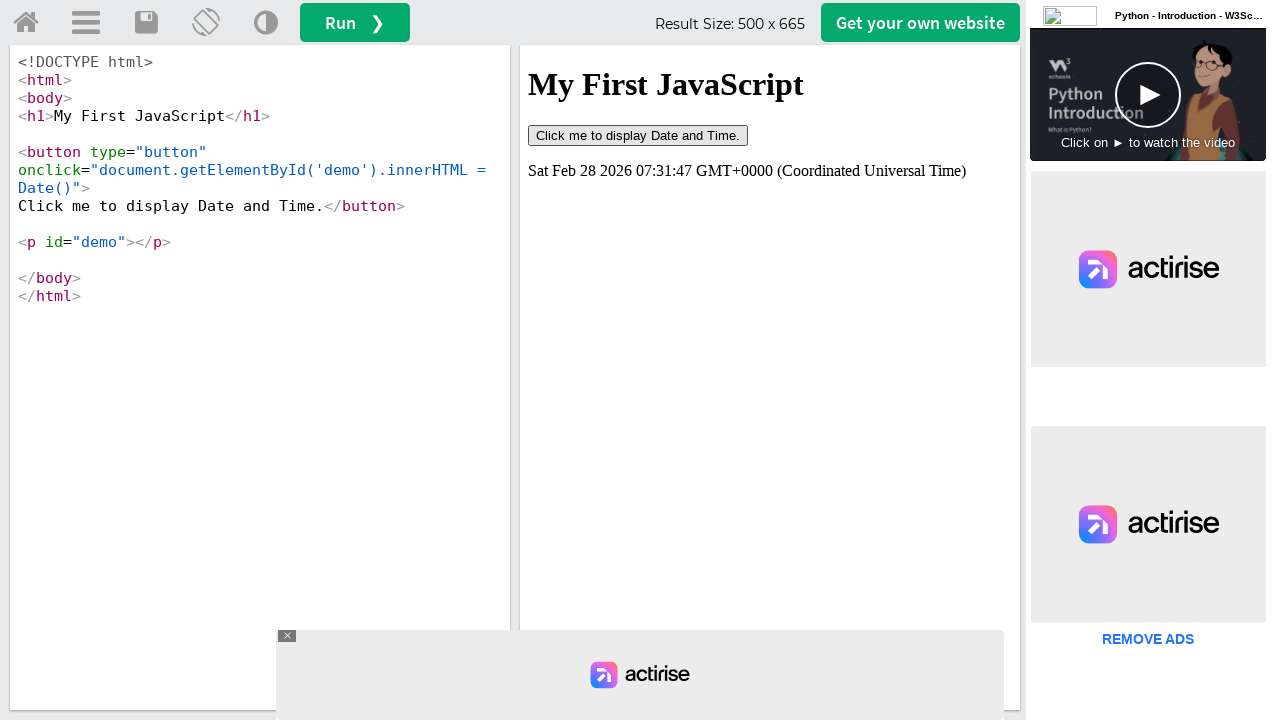

Clicked home link in main content to navigate away from iframe at (26, 23) on a#tryhome
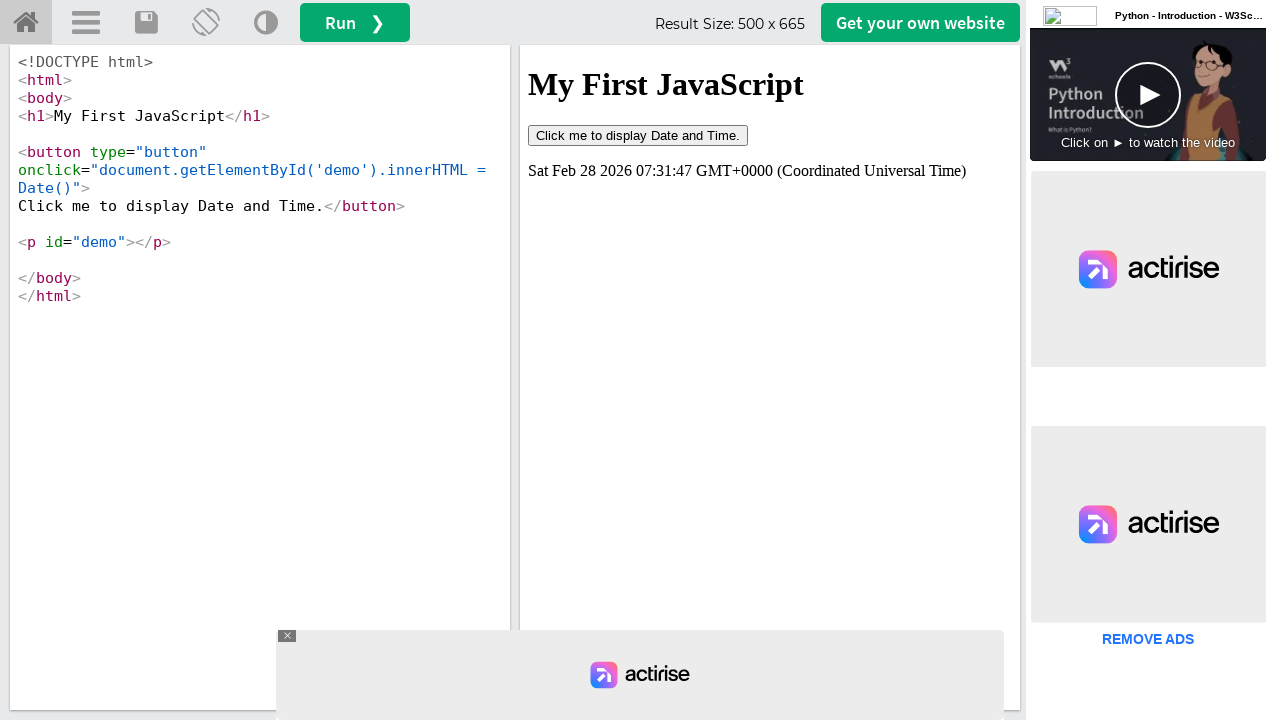

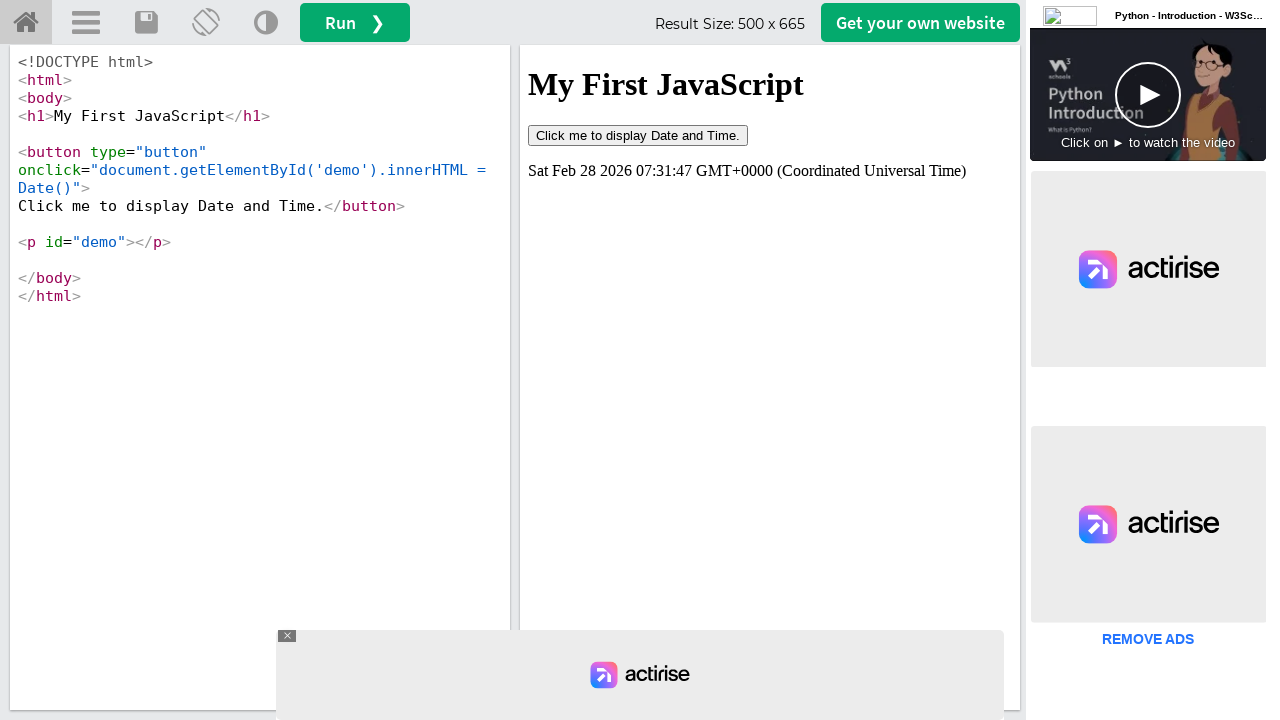